Tests a wait/verify functionality by clicking a verify button and checking that a successful verification message appears

Starting URL: http://suninjuly.github.io/wait1.html

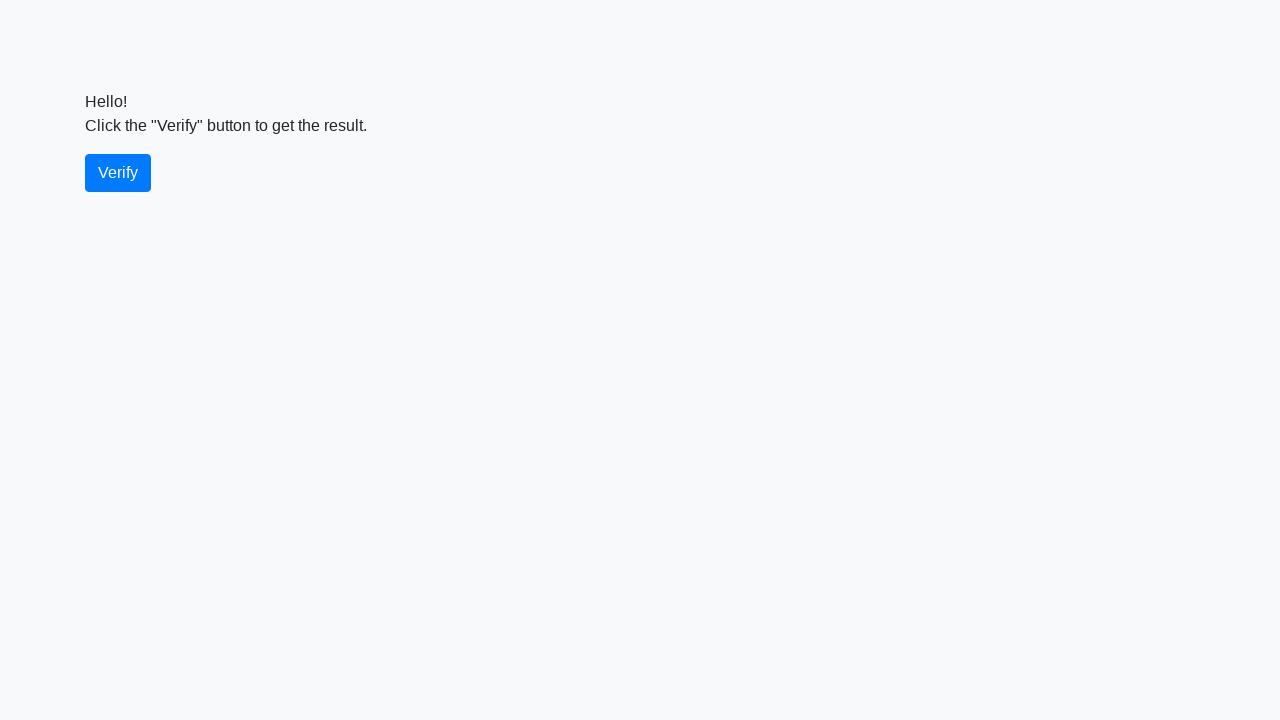

Clicked the verify button at (118, 173) on #verify
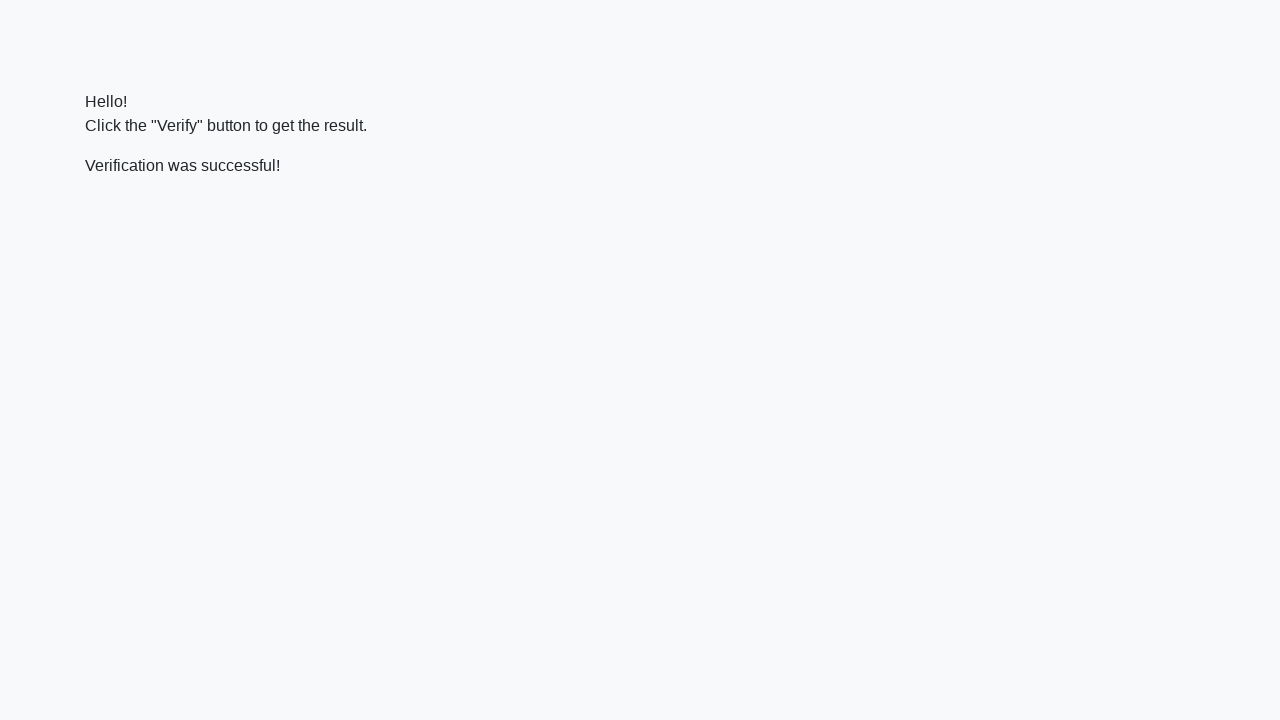

Waited for verification message to appear
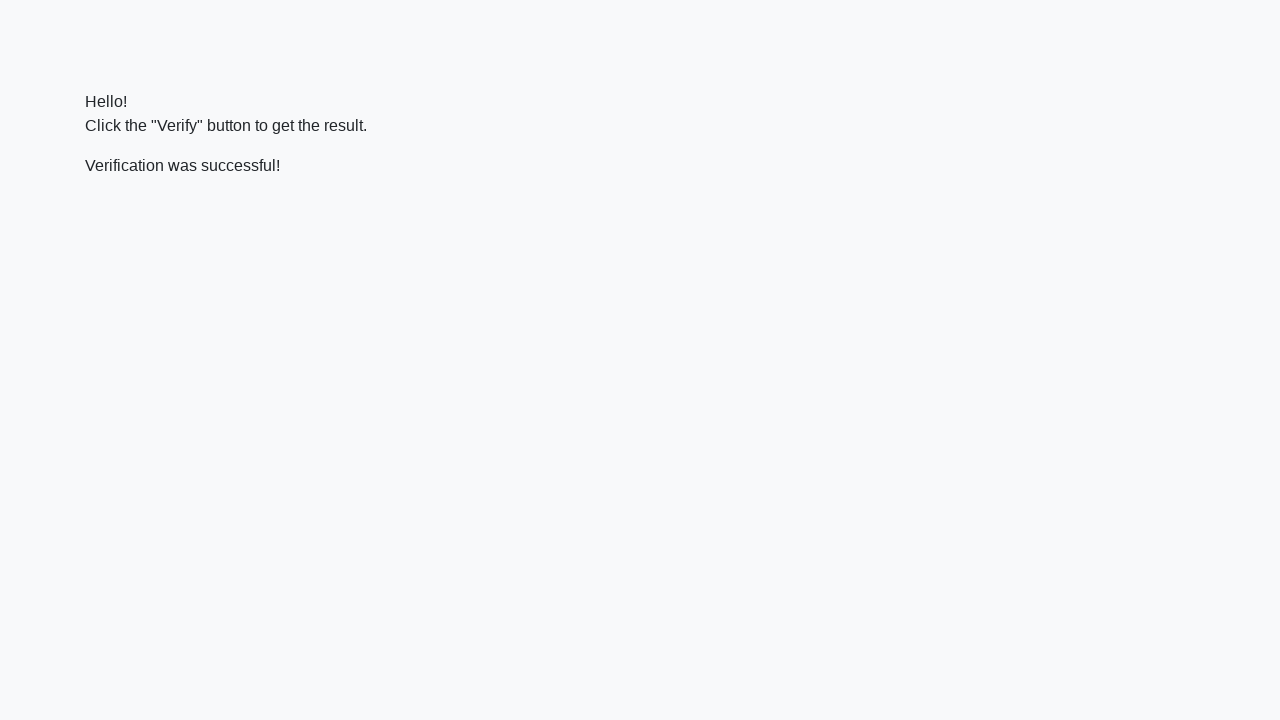

Verified that the message contains 'successful'
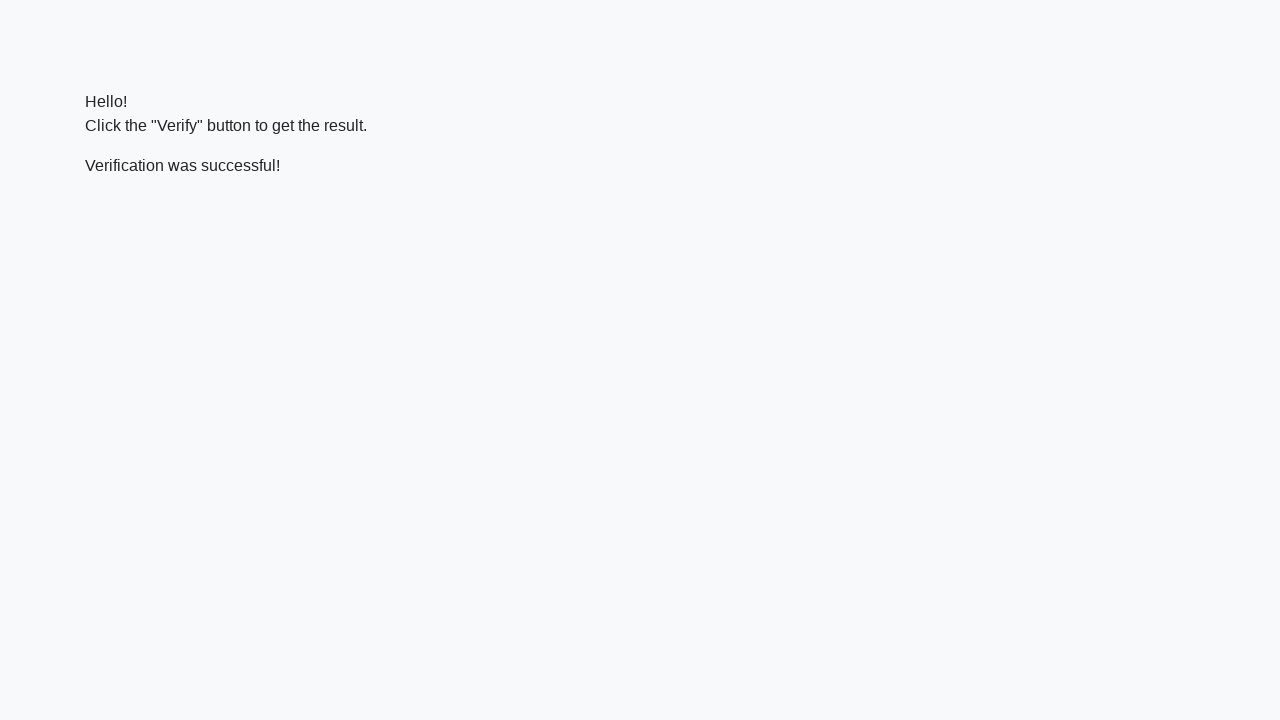

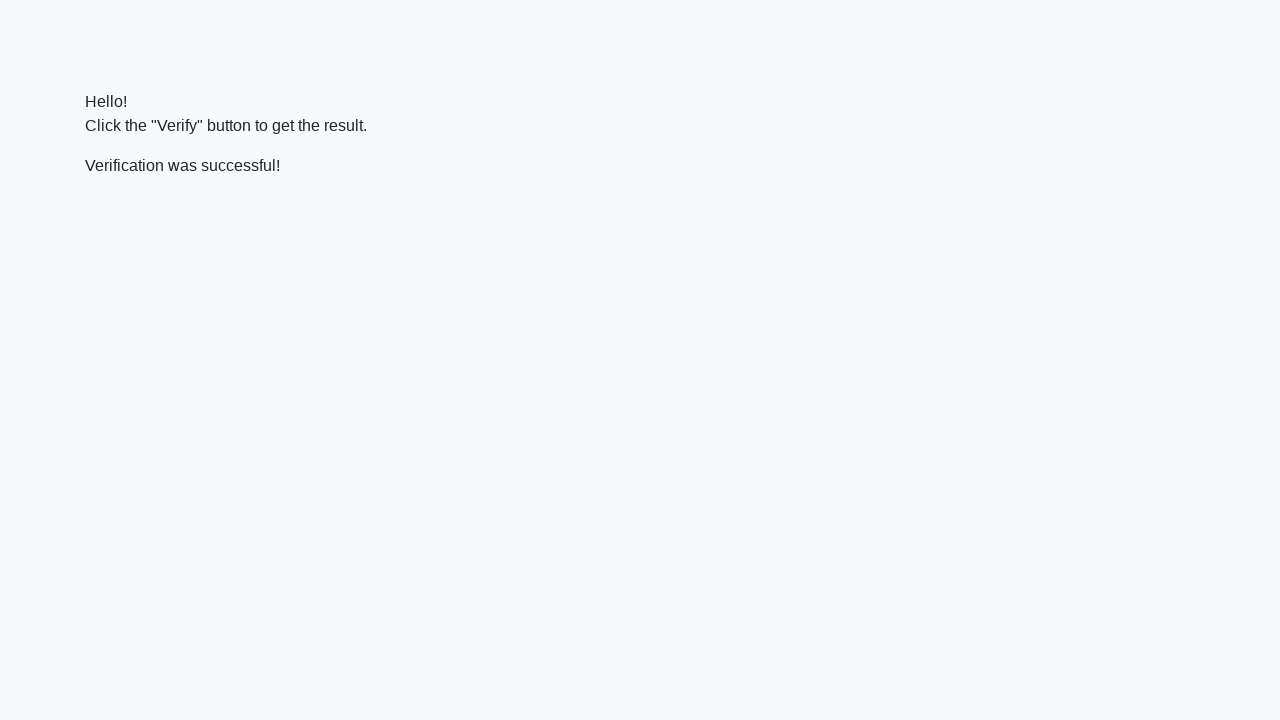